Tests that new todo items are appended to the bottom of the list and the counter displays correctly

Starting URL: https://demo.playwright.dev/todomvc

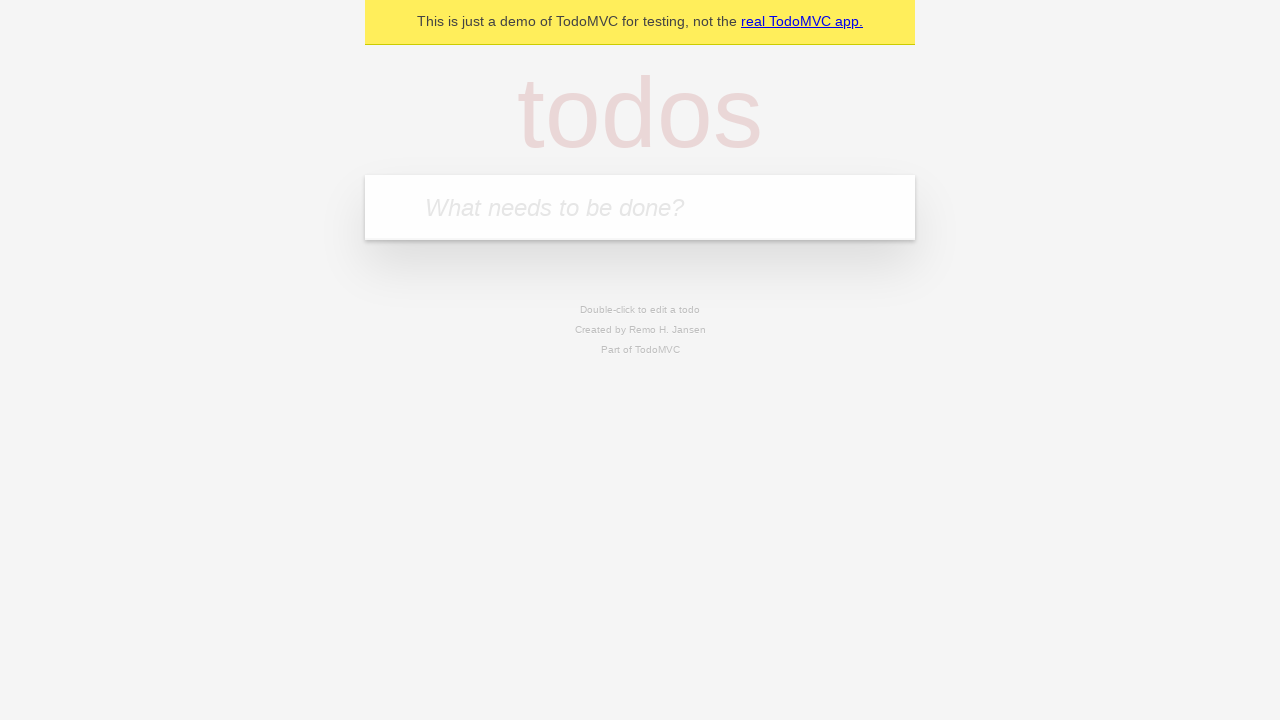

Filled todo input field with 'buy some cheese' on internal:attr=[placeholder="What needs to be done?"i]
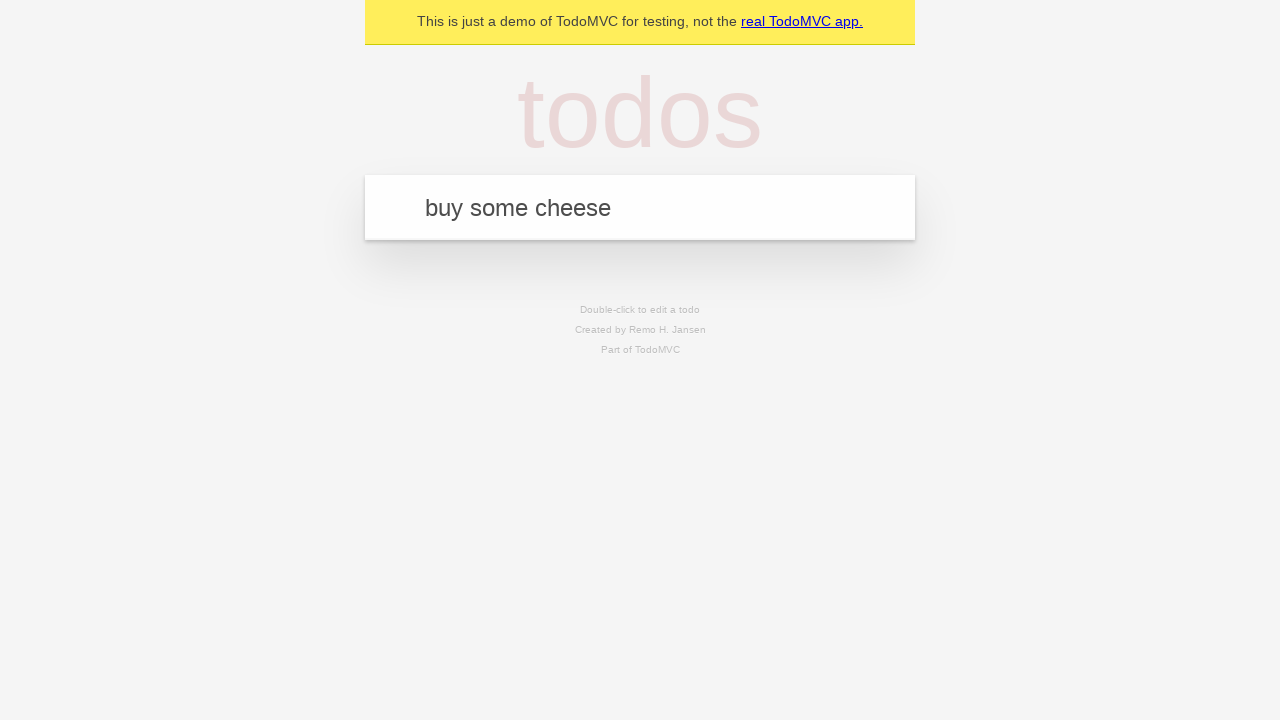

Pressed Enter to add 'buy some cheese' to the list on internal:attr=[placeholder="What needs to be done?"i]
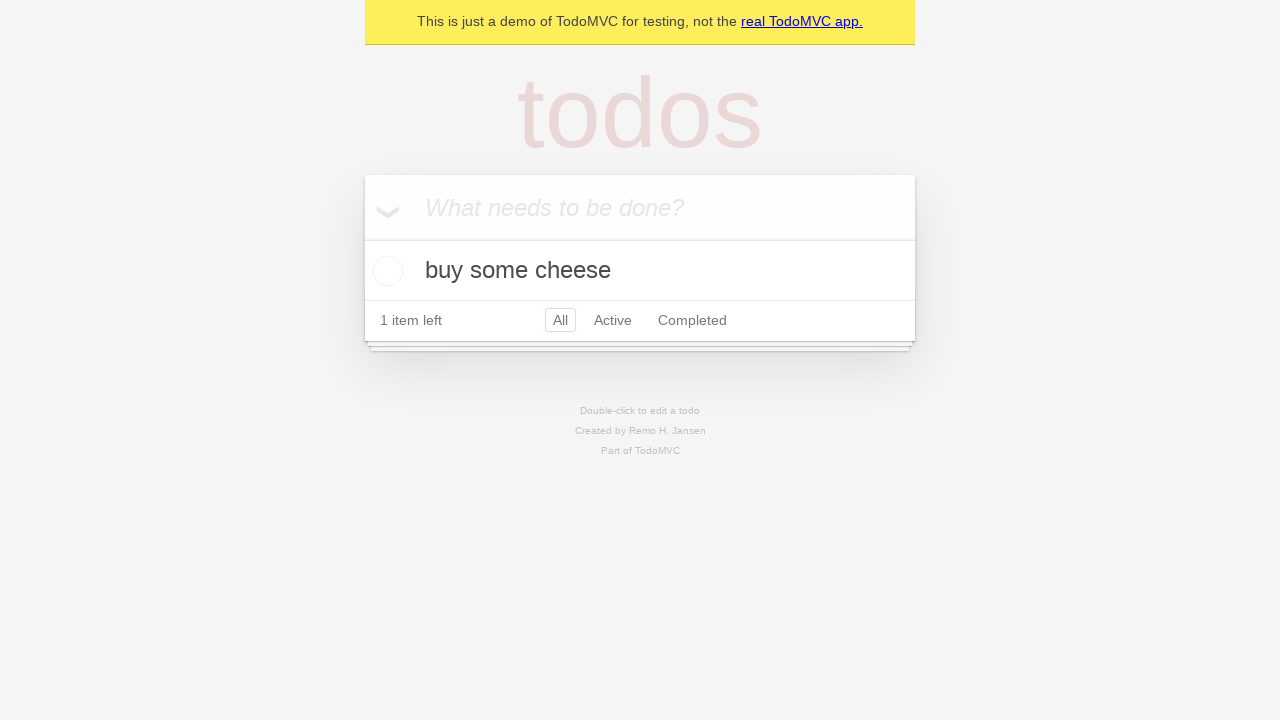

Filled todo input field with 'feed the cat' on internal:attr=[placeholder="What needs to be done?"i]
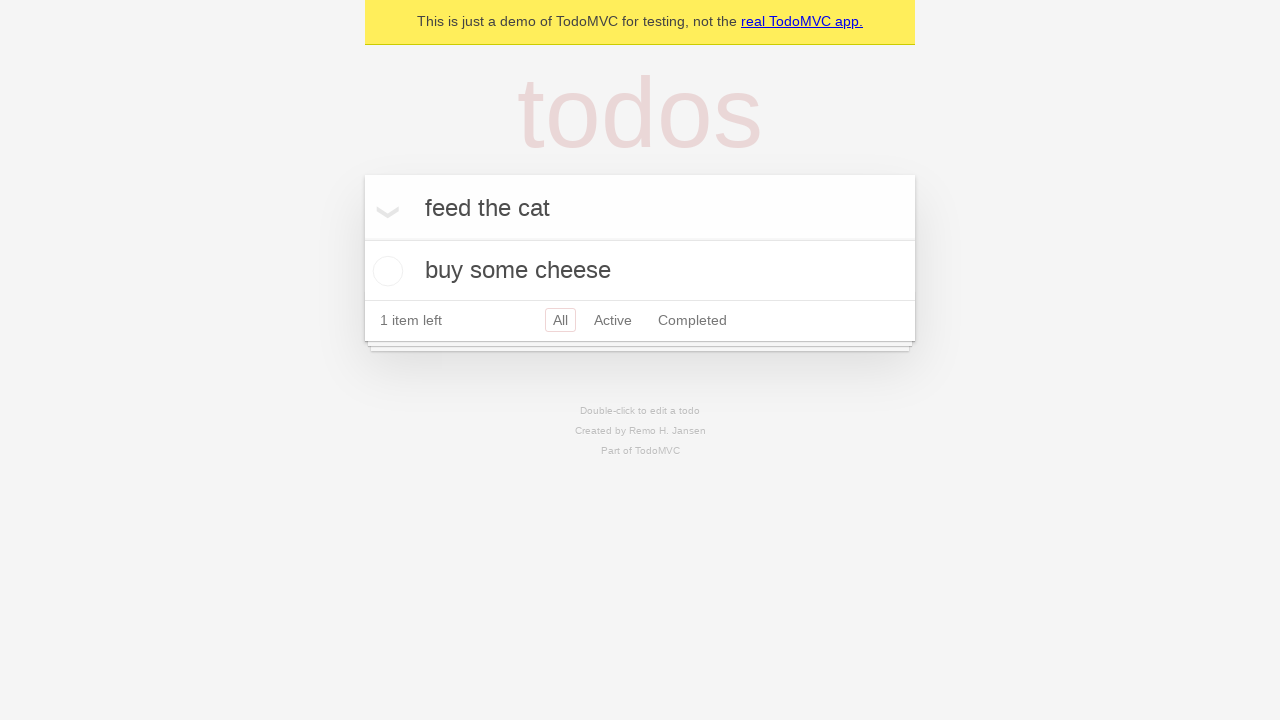

Pressed Enter to add 'feed the cat' to the list on internal:attr=[placeholder="What needs to be done?"i]
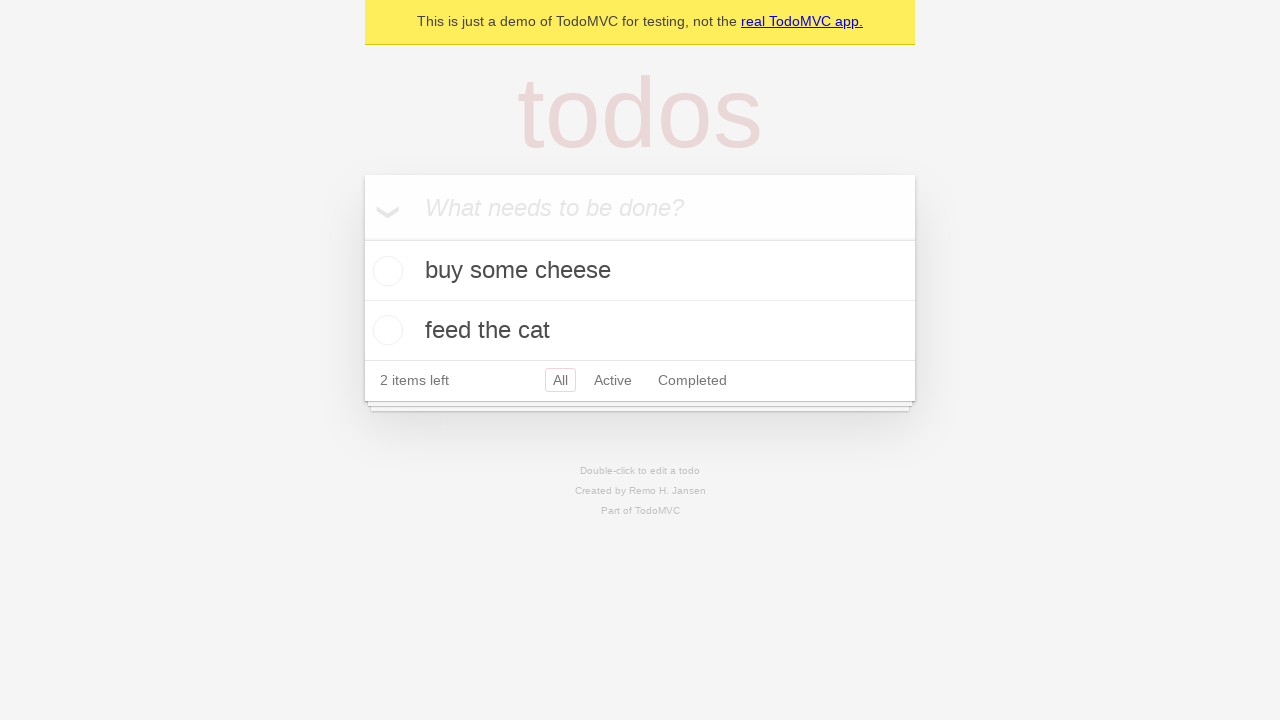

Filled todo input field with 'book a doctors appointment' on internal:attr=[placeholder="What needs to be done?"i]
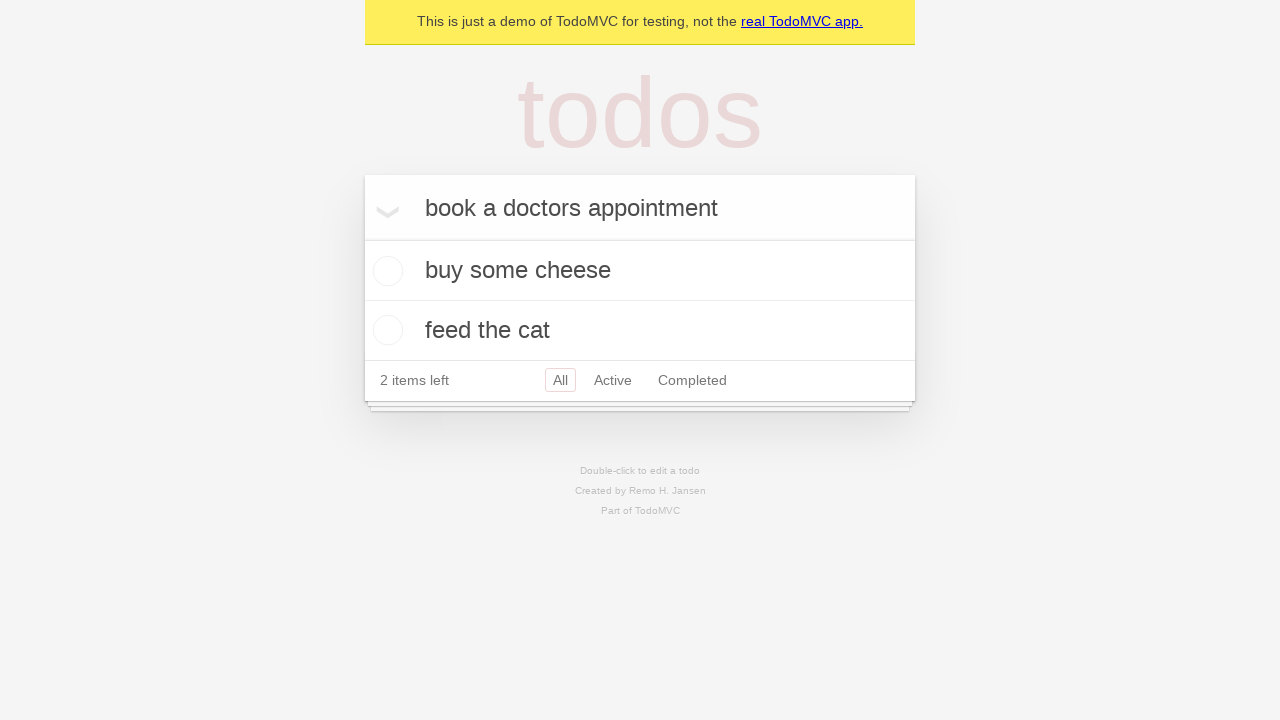

Pressed Enter to add 'book a doctors appointment' to the list on internal:attr=[placeholder="What needs to be done?"i]
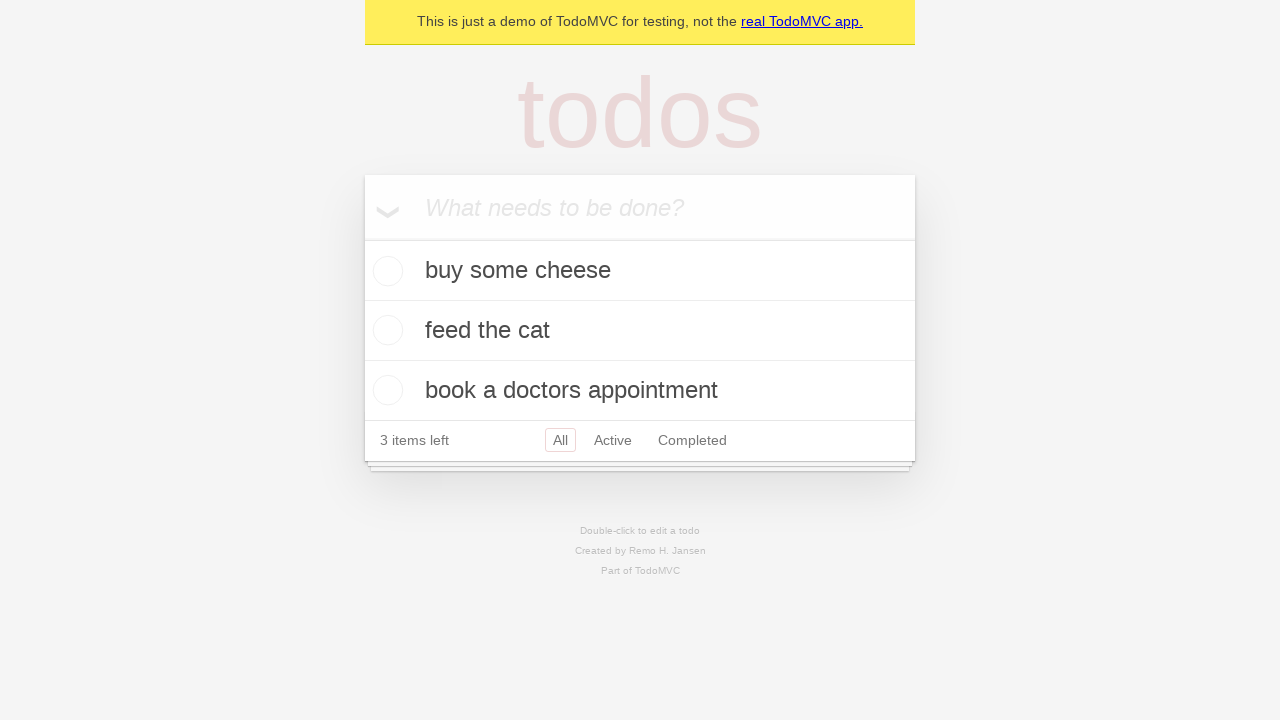

Todo counter element loaded
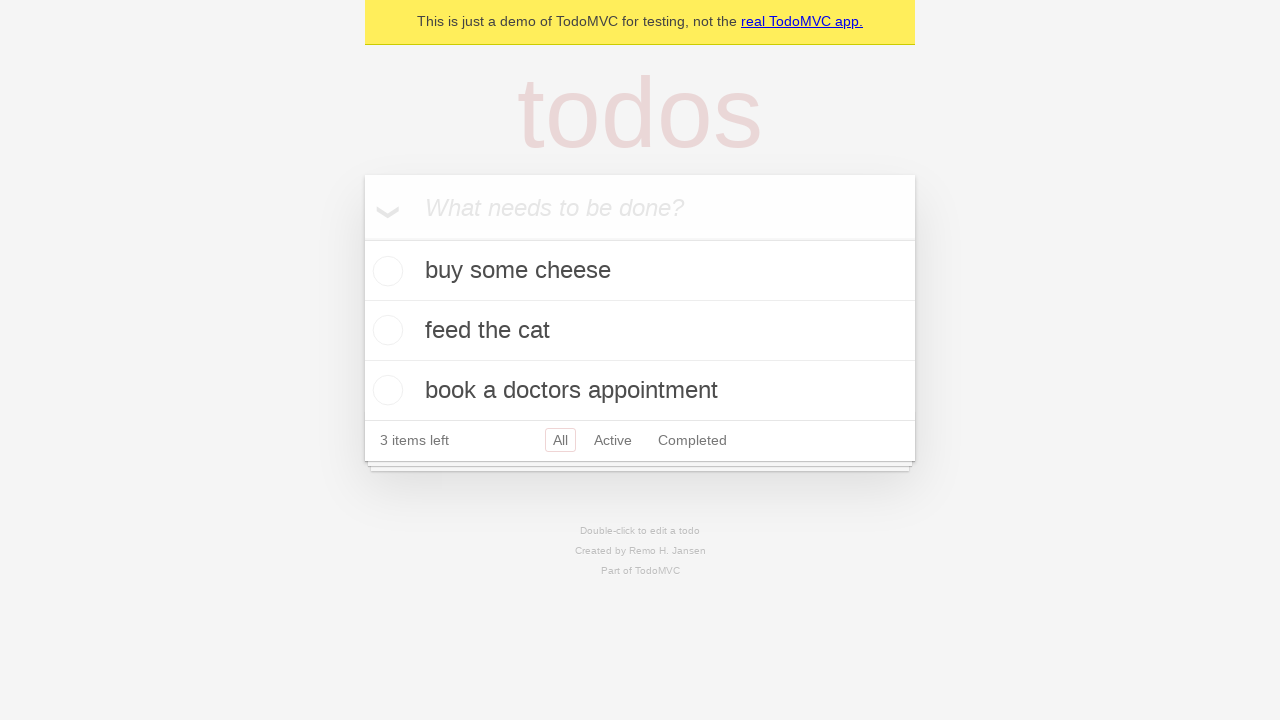

All 3 todo items have been successfully added to the list
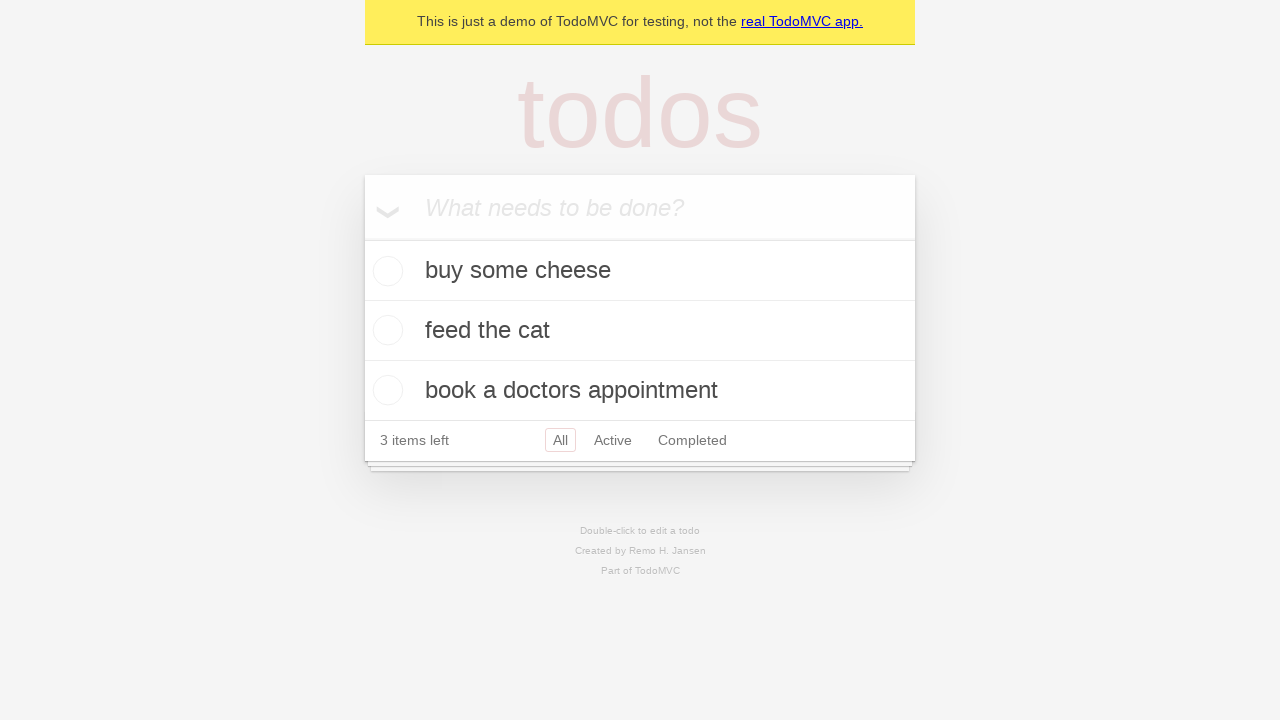

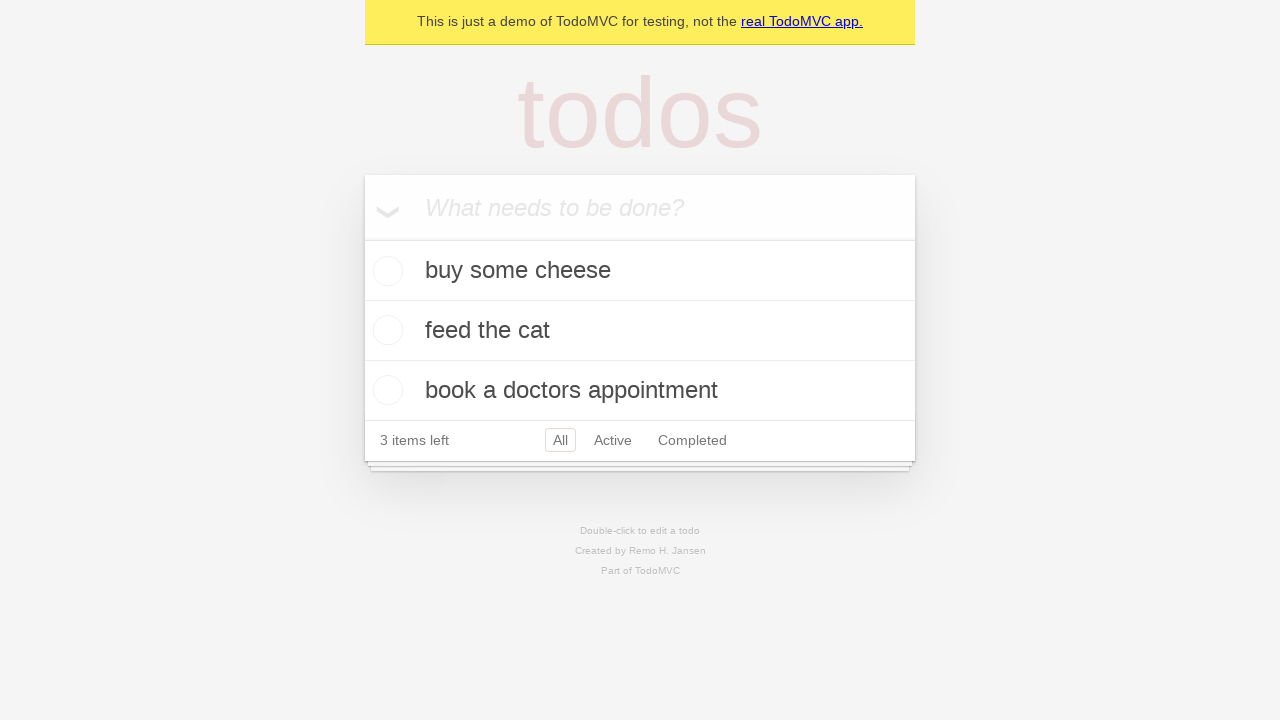